Tests that clear completed button is hidden when no completed items exist

Starting URL: https://demo.playwright.dev/todomvc

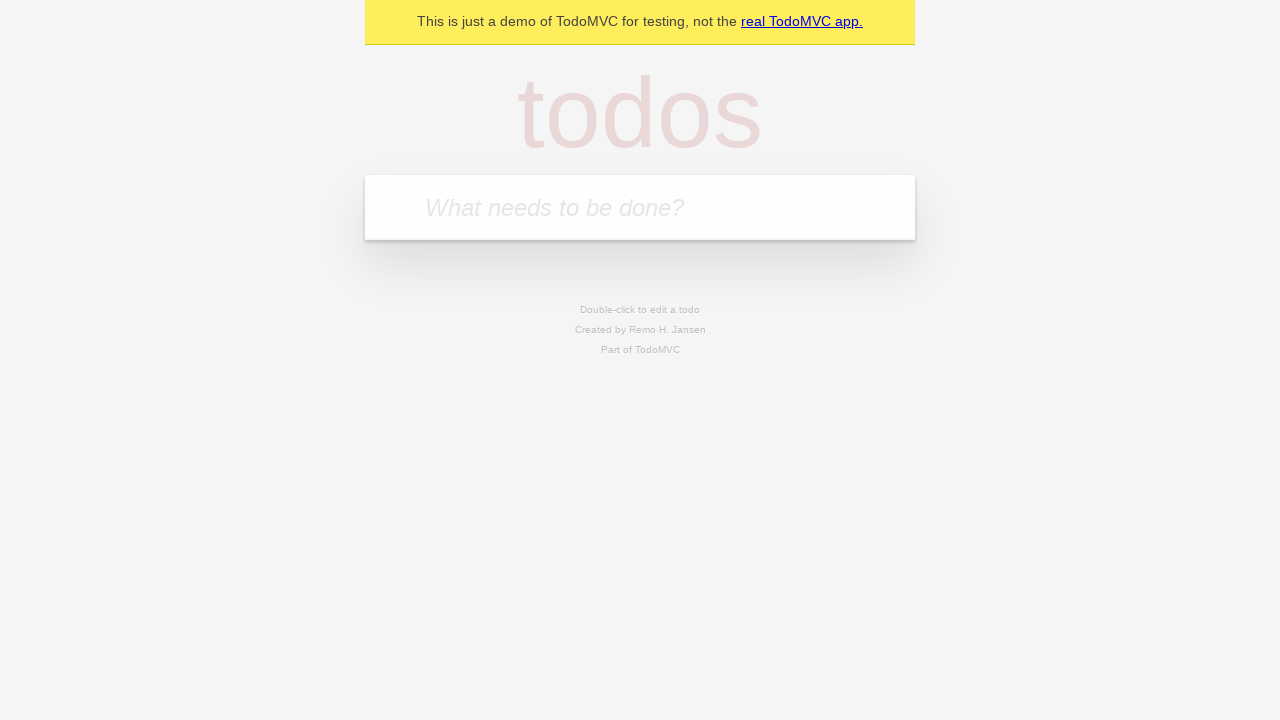

Filled first todo input with 'buy some cheese' on .new-todo
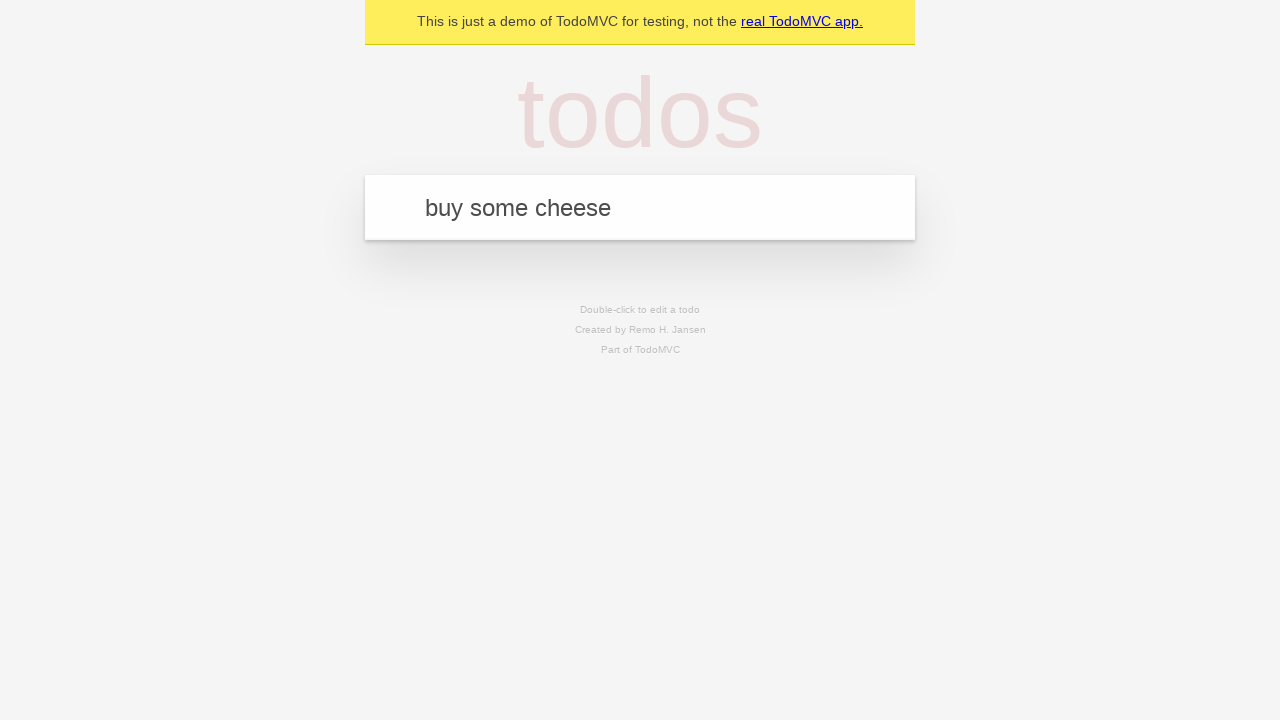

Pressed Enter to add first todo on .new-todo
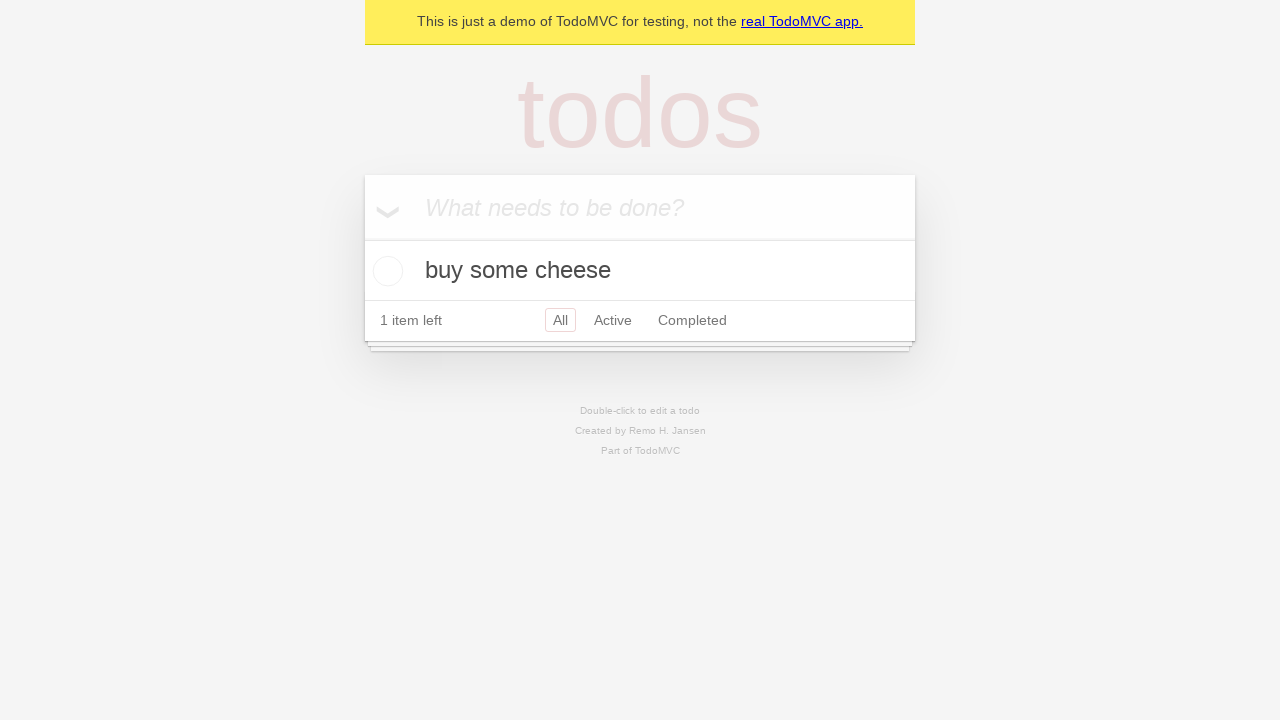

Filled second todo input with 'feed the cat' on .new-todo
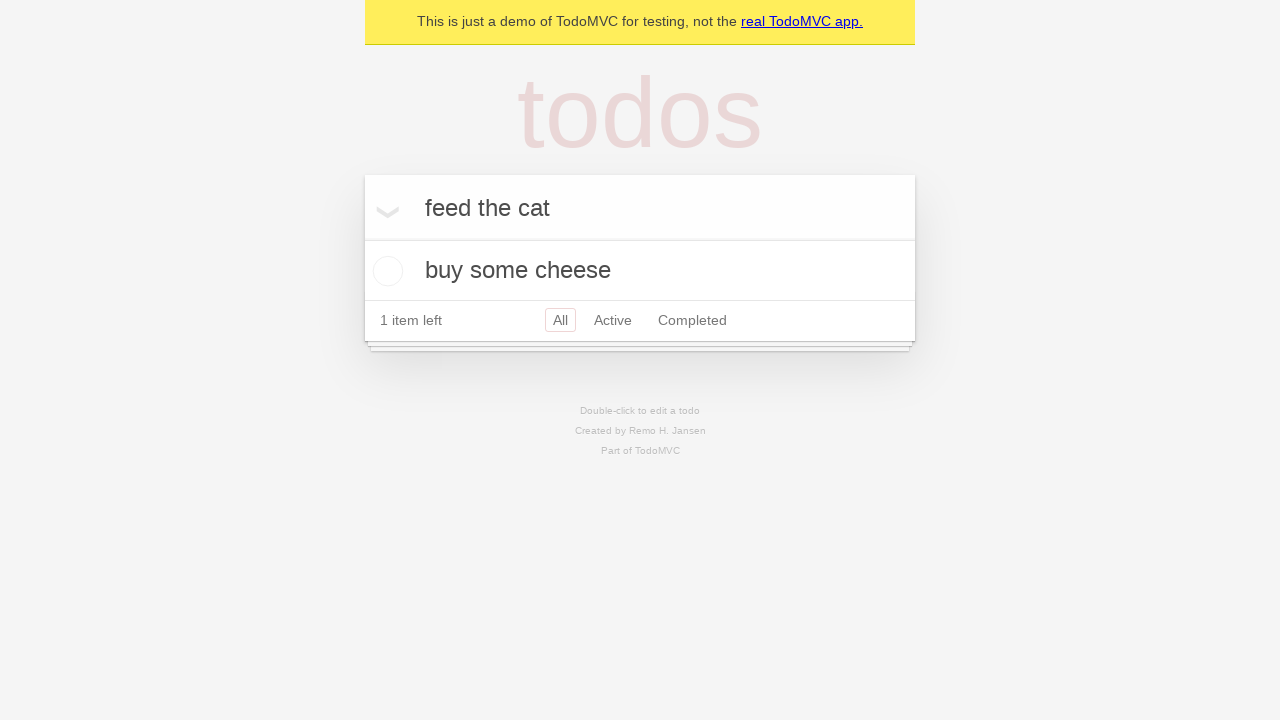

Pressed Enter to add second todo on .new-todo
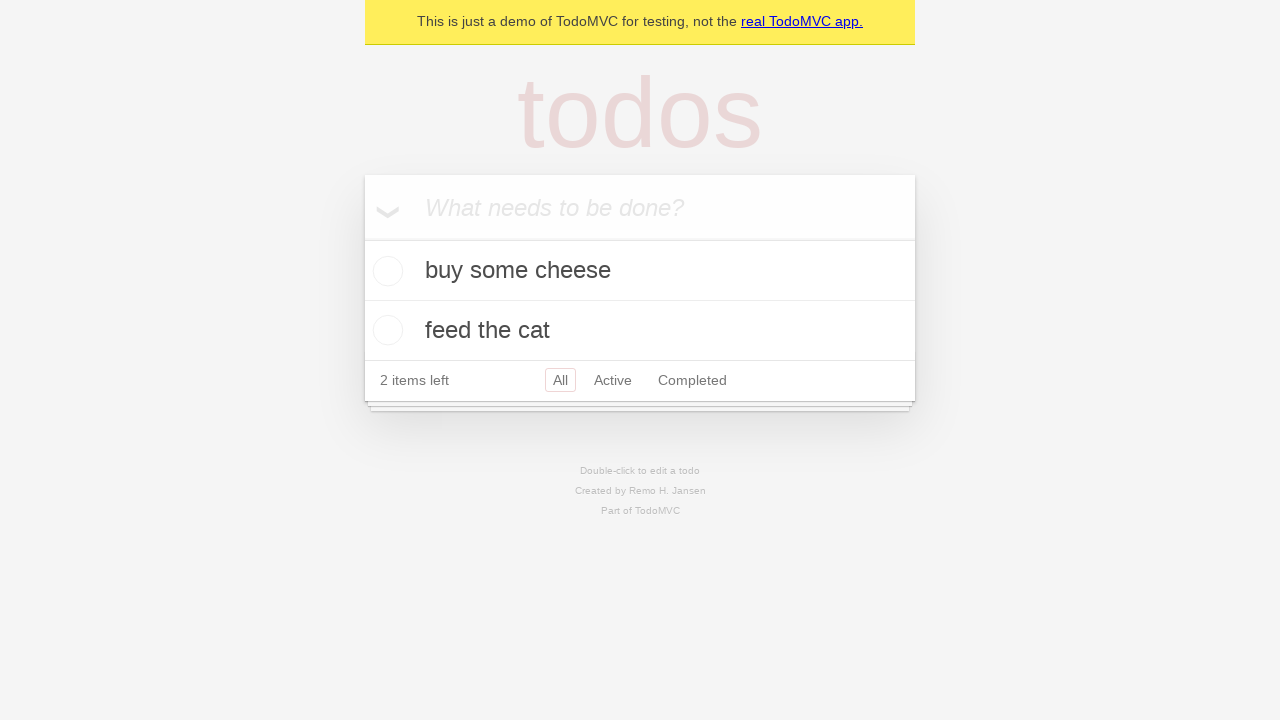

Filled third todo input with 'book a doctors appointment' on .new-todo
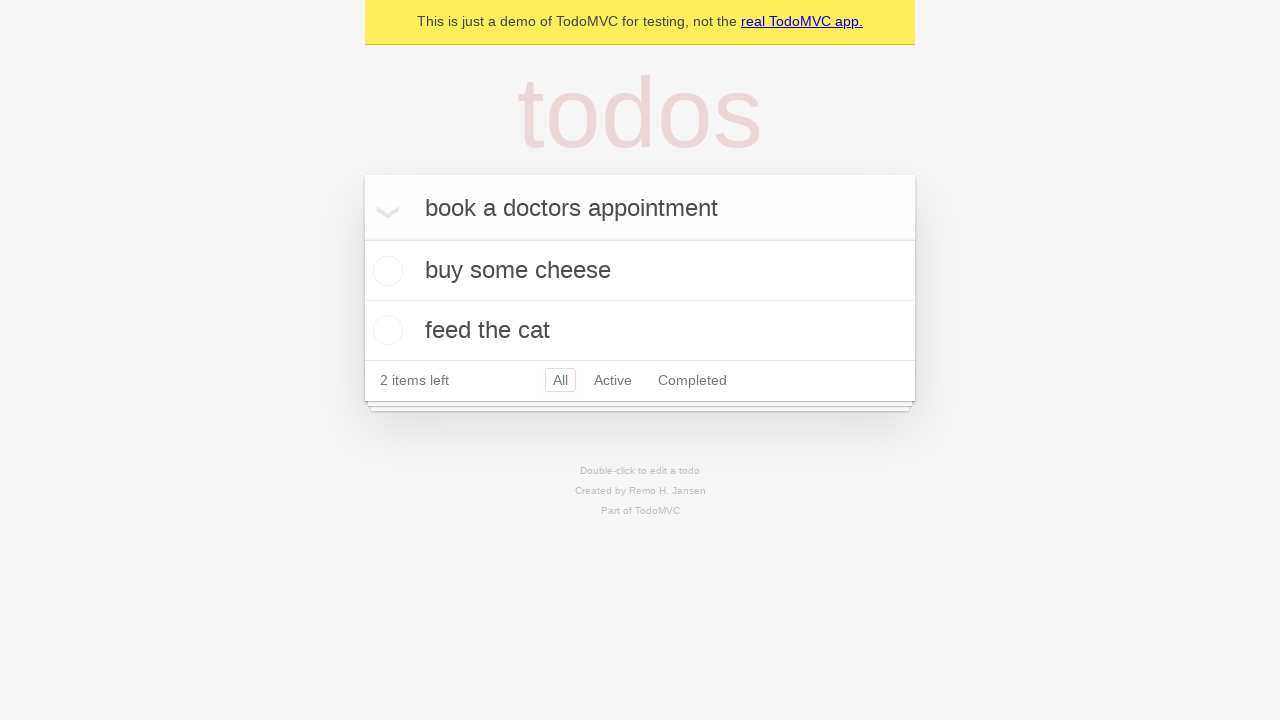

Pressed Enter to add third todo on .new-todo
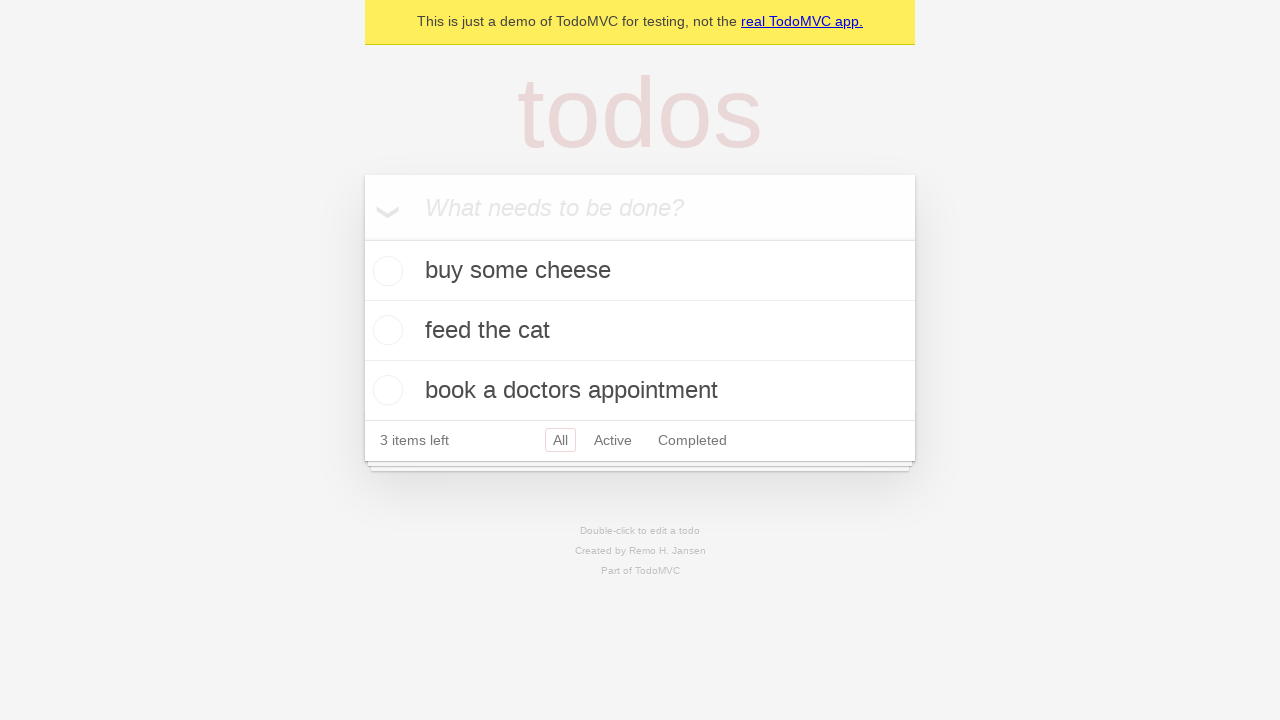

Waited for all three todo items to be added to the list
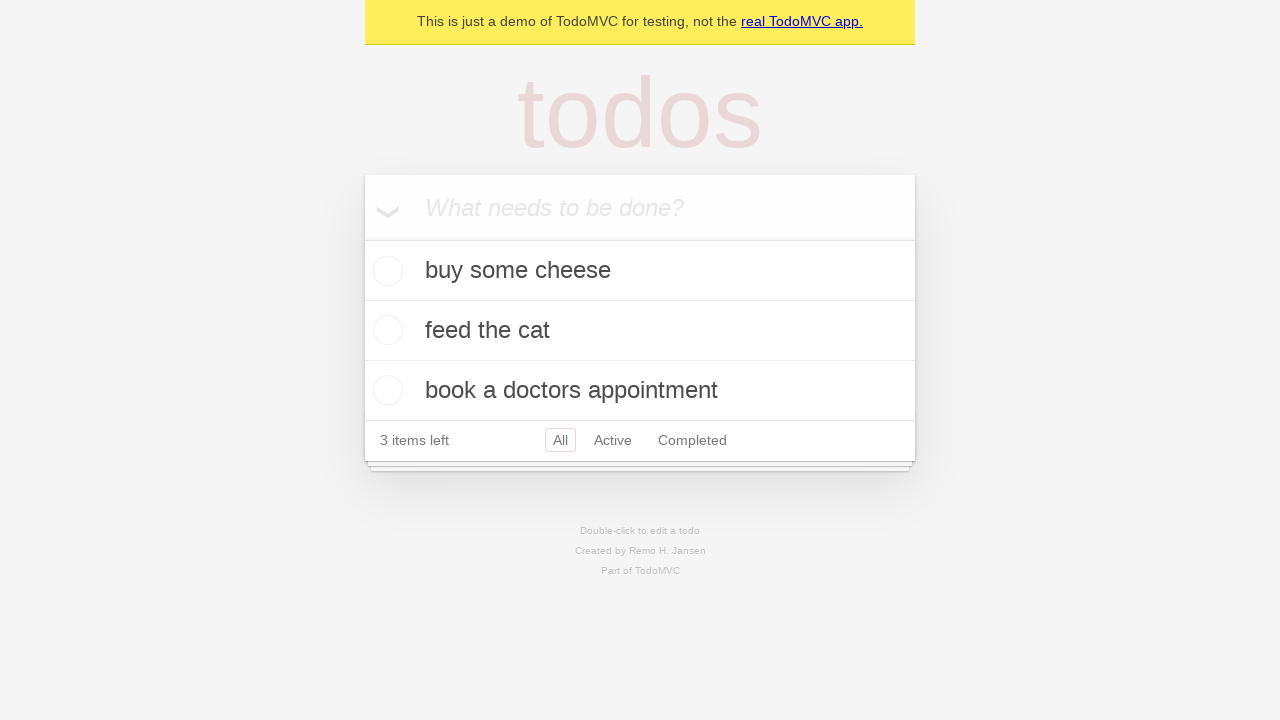

Checked the first todo item as completed at (385, 271) on .todo-list li .toggle >> nth=0
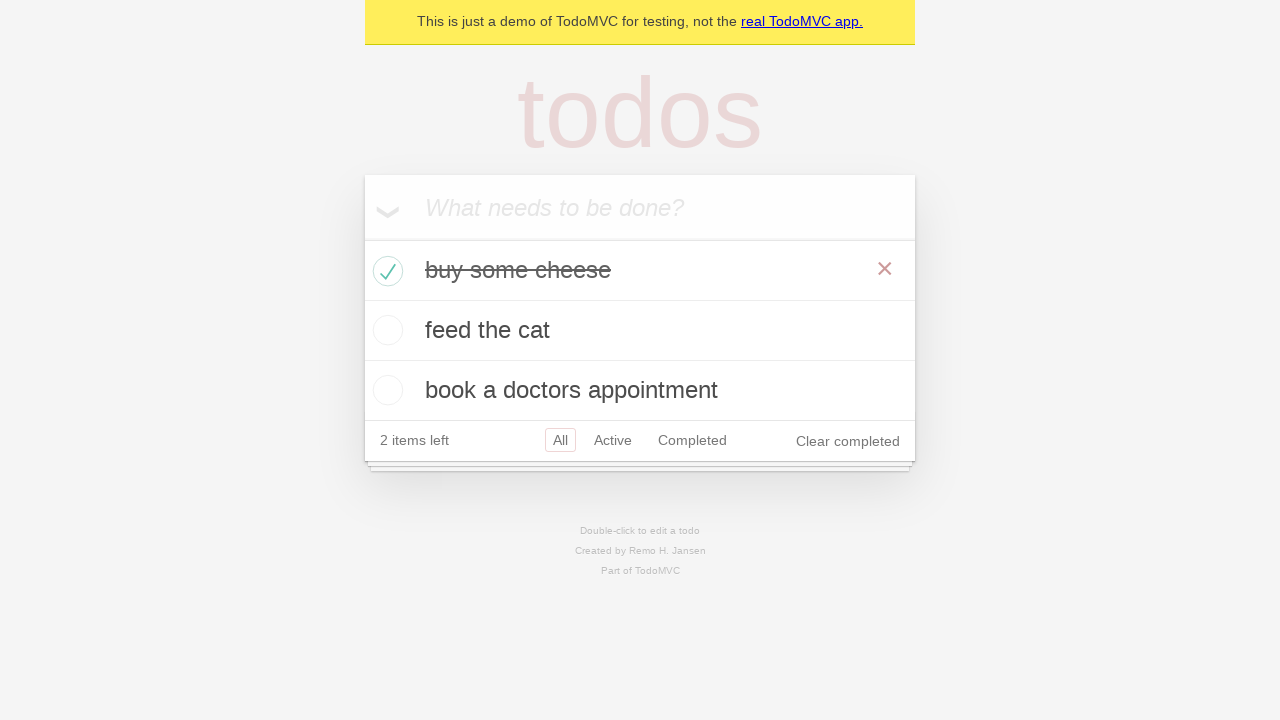

Clicked clear completed button to remove completed items at (848, 441) on .clear-completed
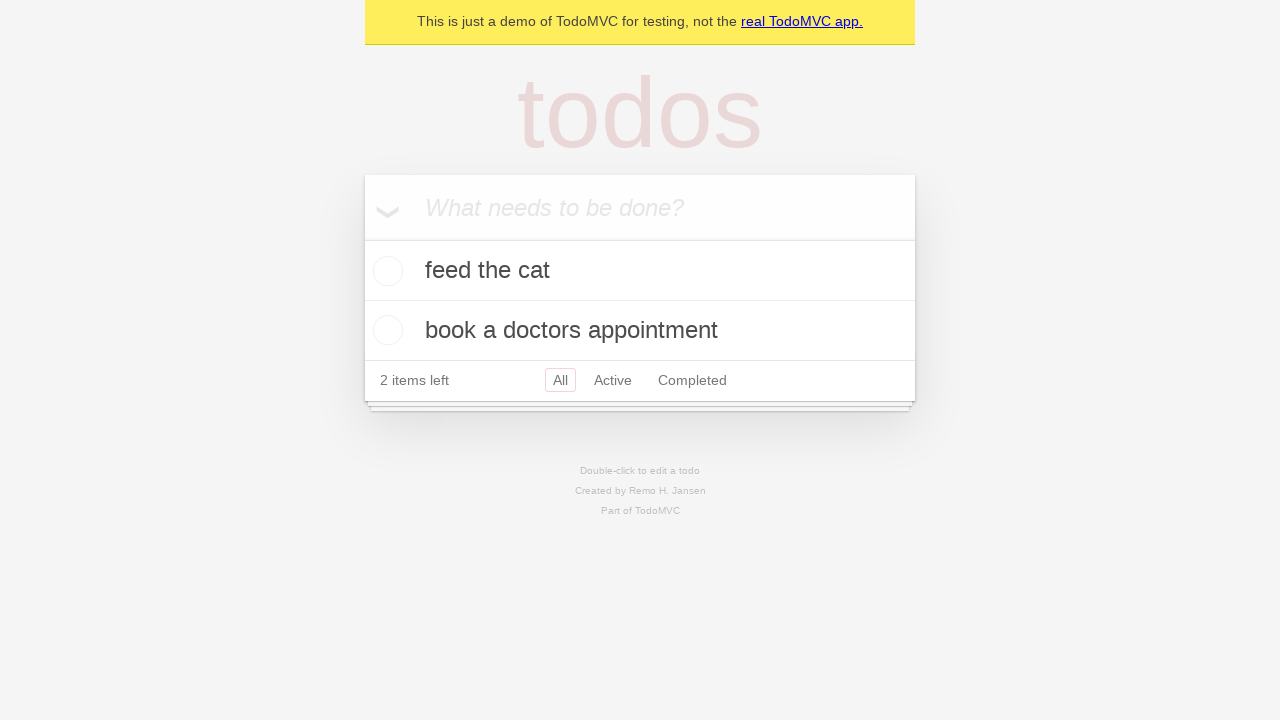

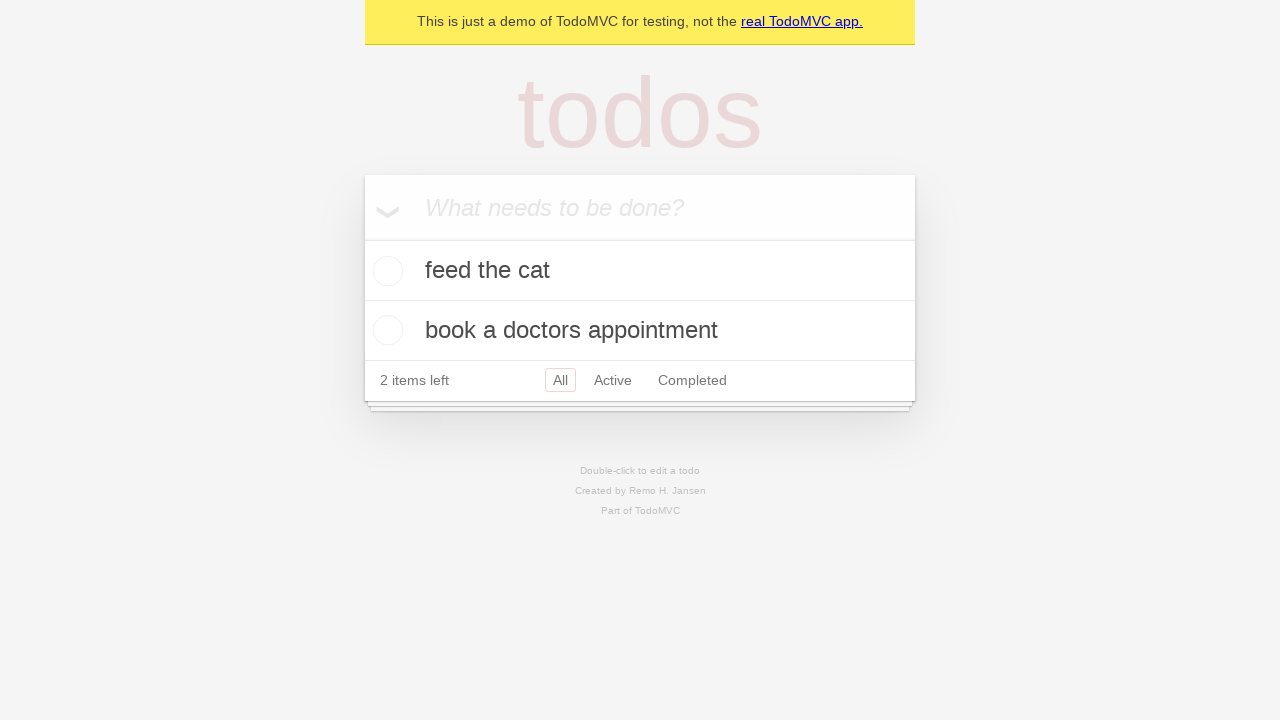